Navigates to sign-up page and clicks the home navigation link

Starting URL: https://practice.cydeo.com/sign_up

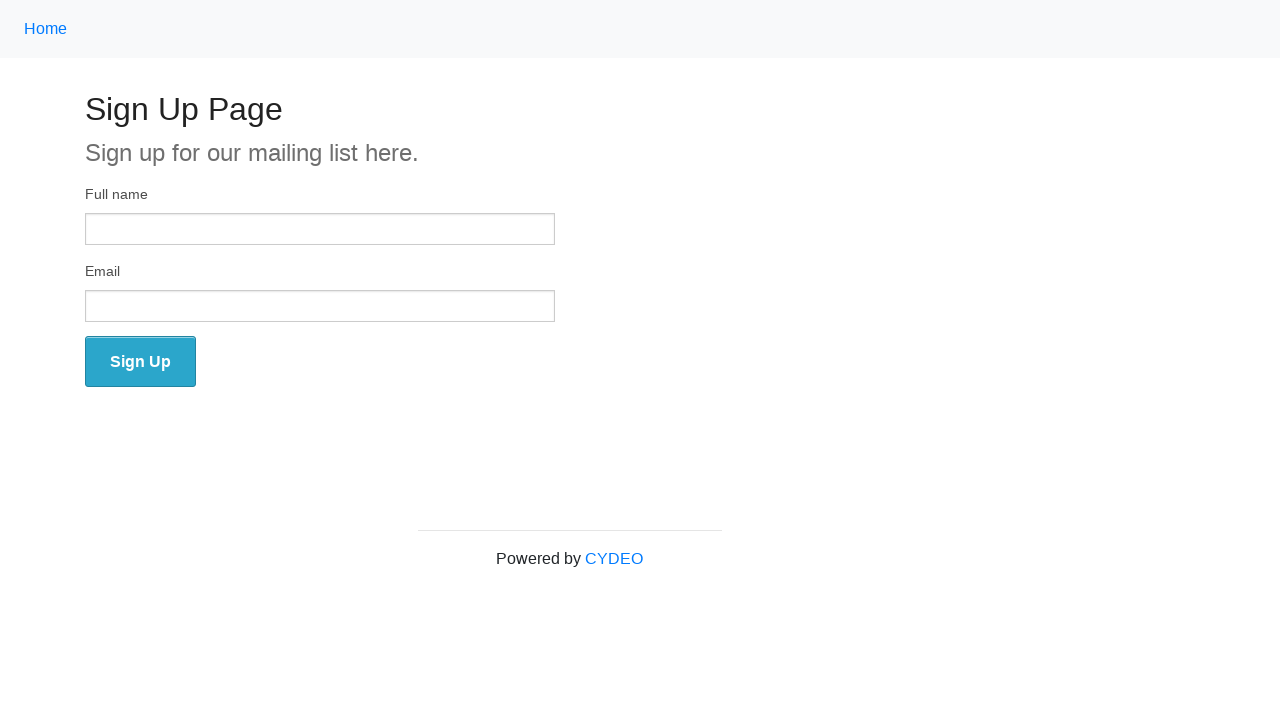

Clicked the home navigation link at (46, 29) on .nav-link
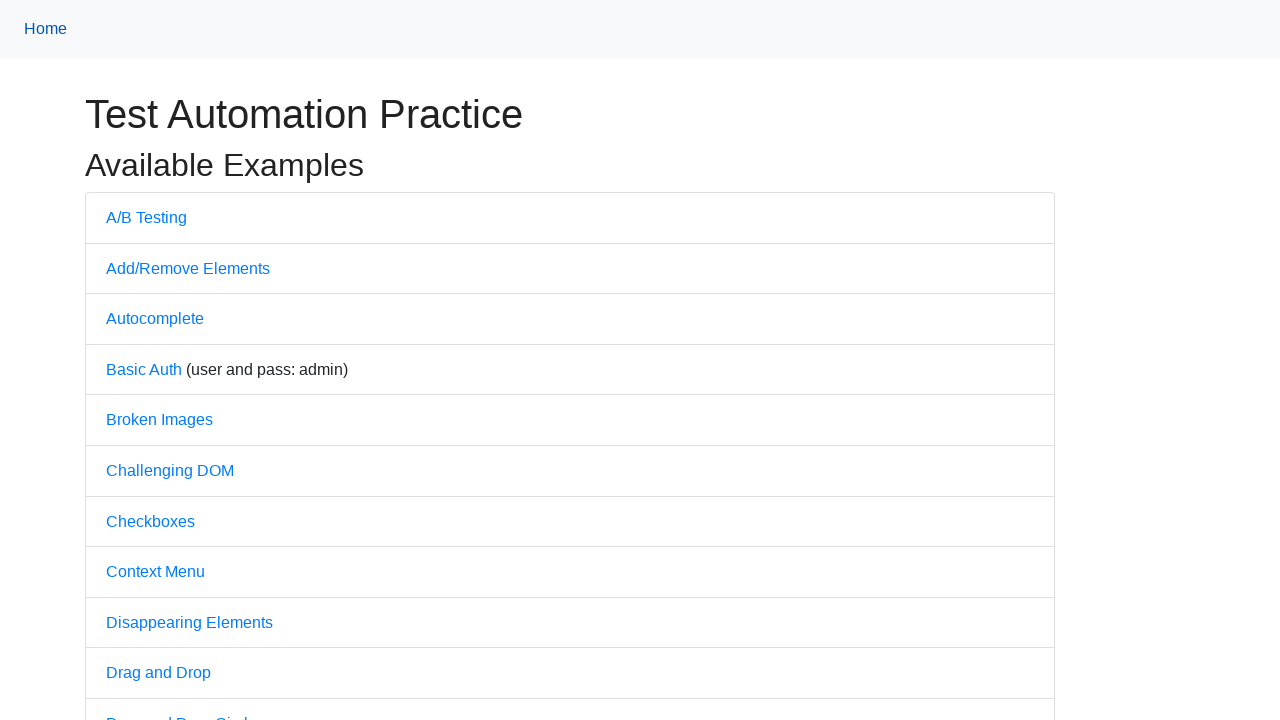

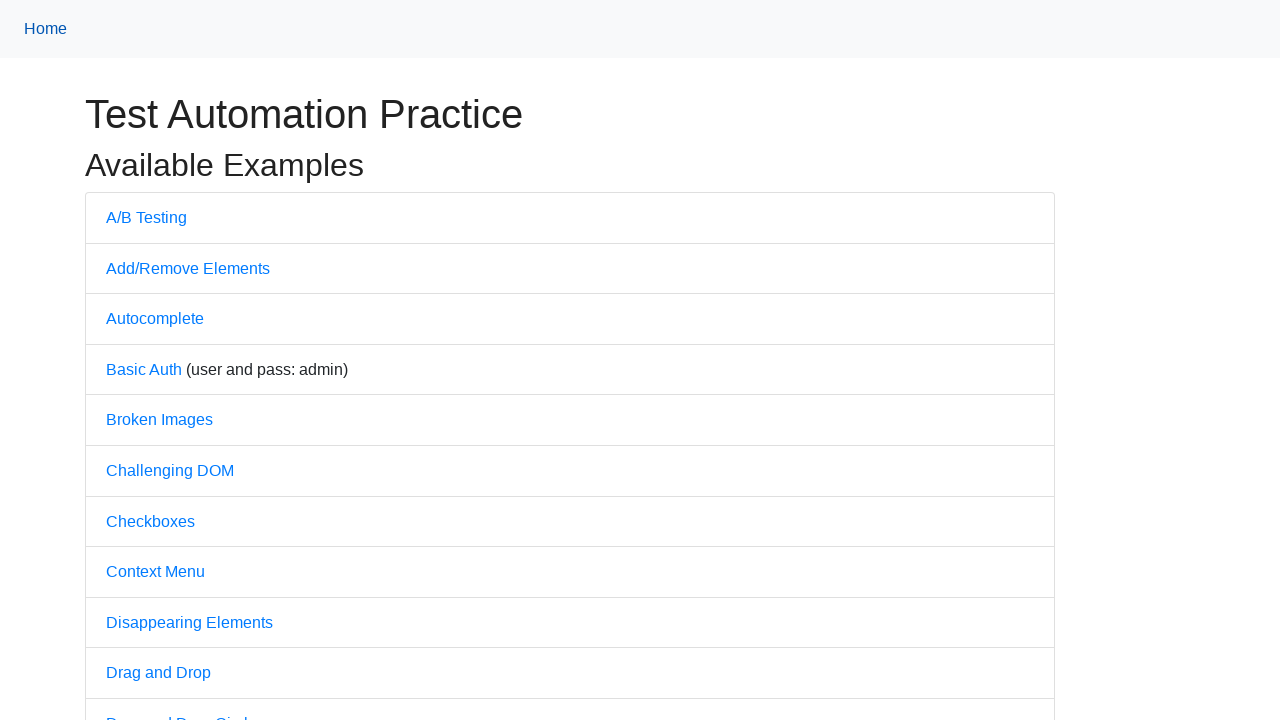